Navigates to Rediff Money page, scrolls down 2500 pixels, then scrolls up 500 pixels

Starting URL: https://money.rediff.com/gainers/bse/daily/groupa?src=gain_lose

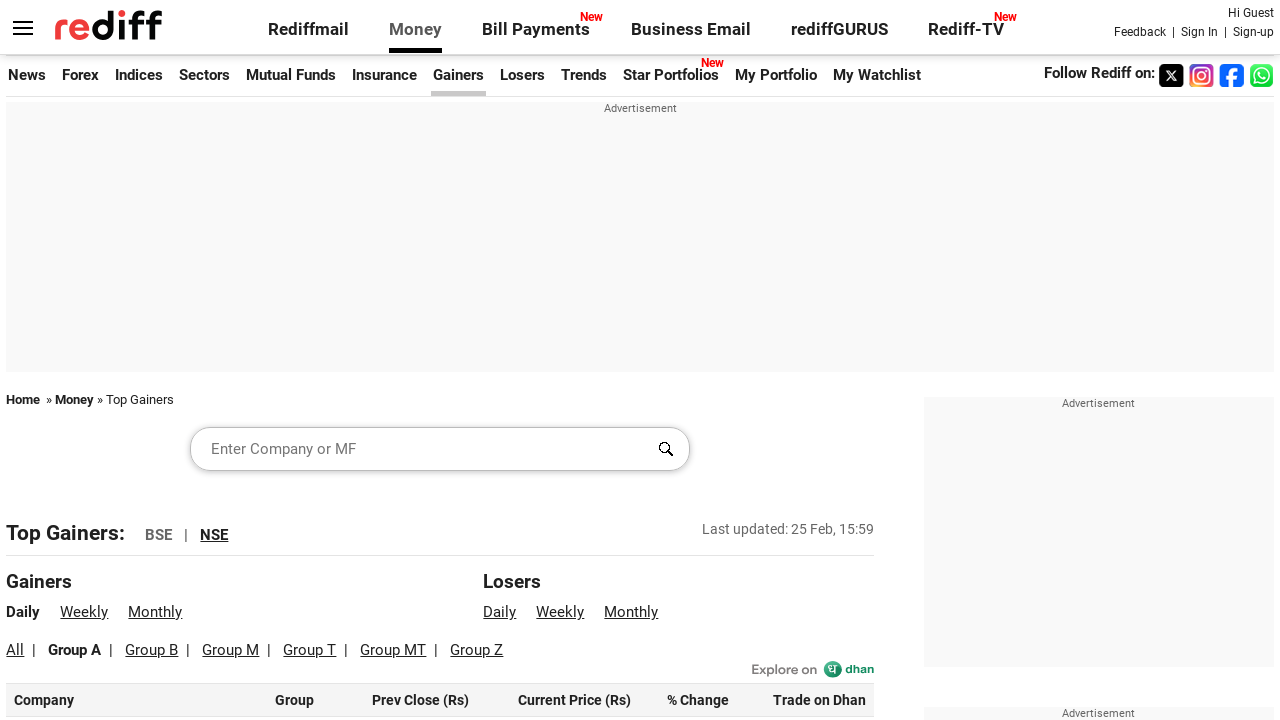

Navigated to Rediff Money gainers page
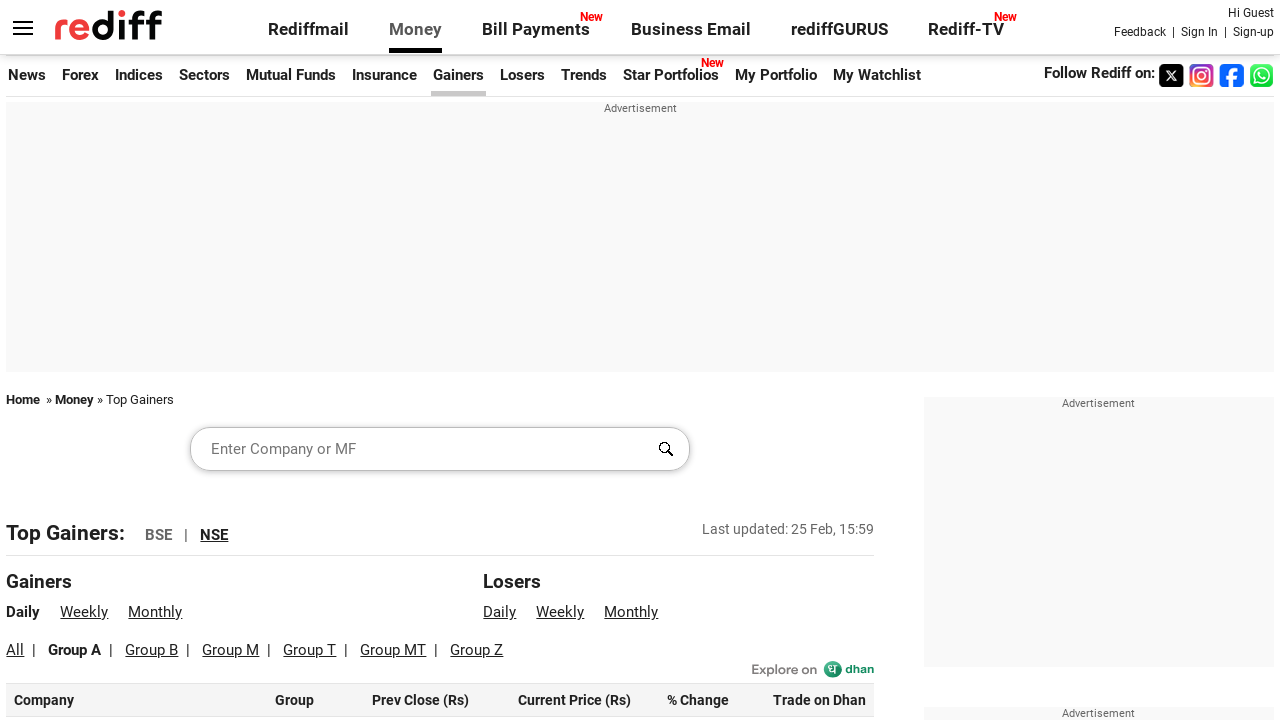

Scrolled down 2500 pixels
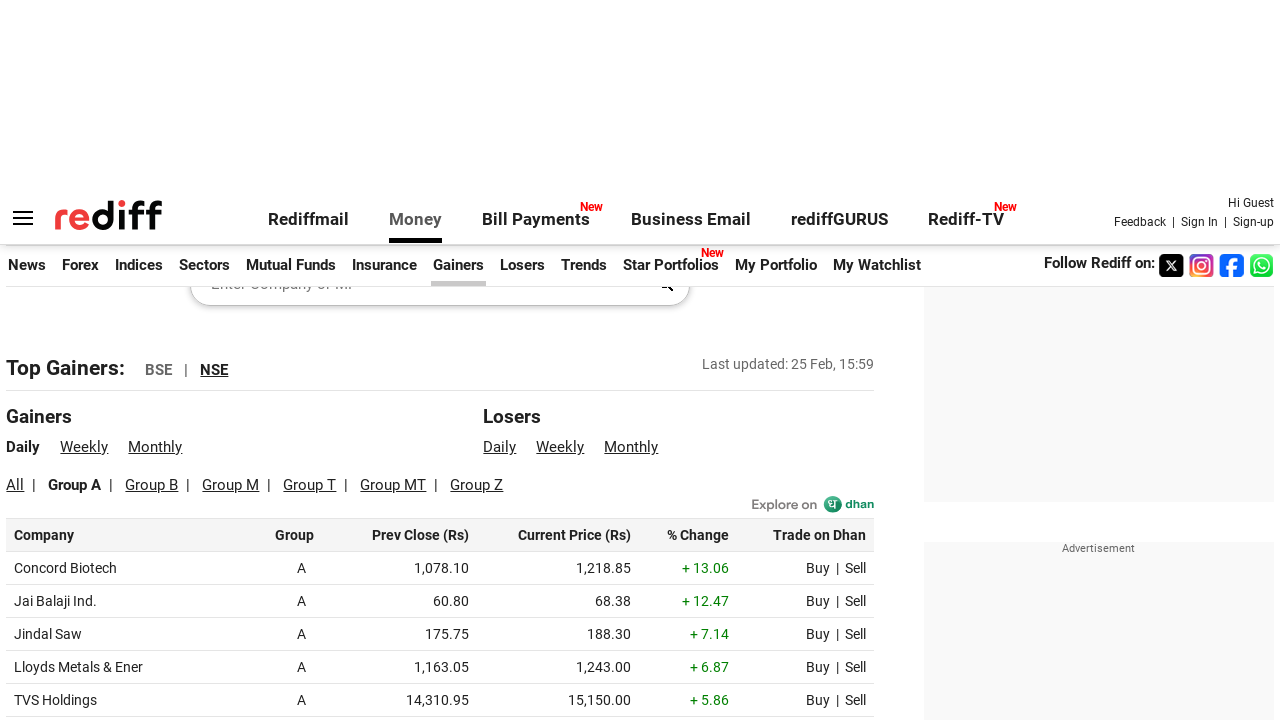

Waited 2500 milliseconds
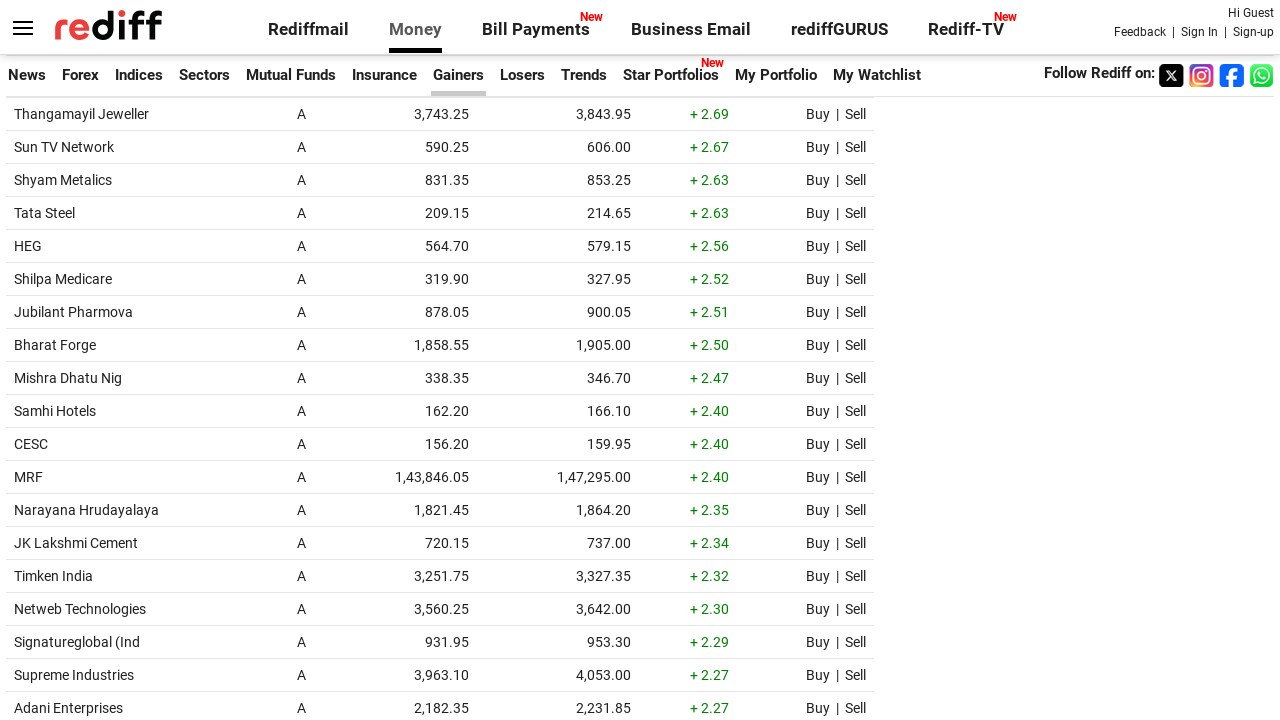

Scrolled up 500 pixels
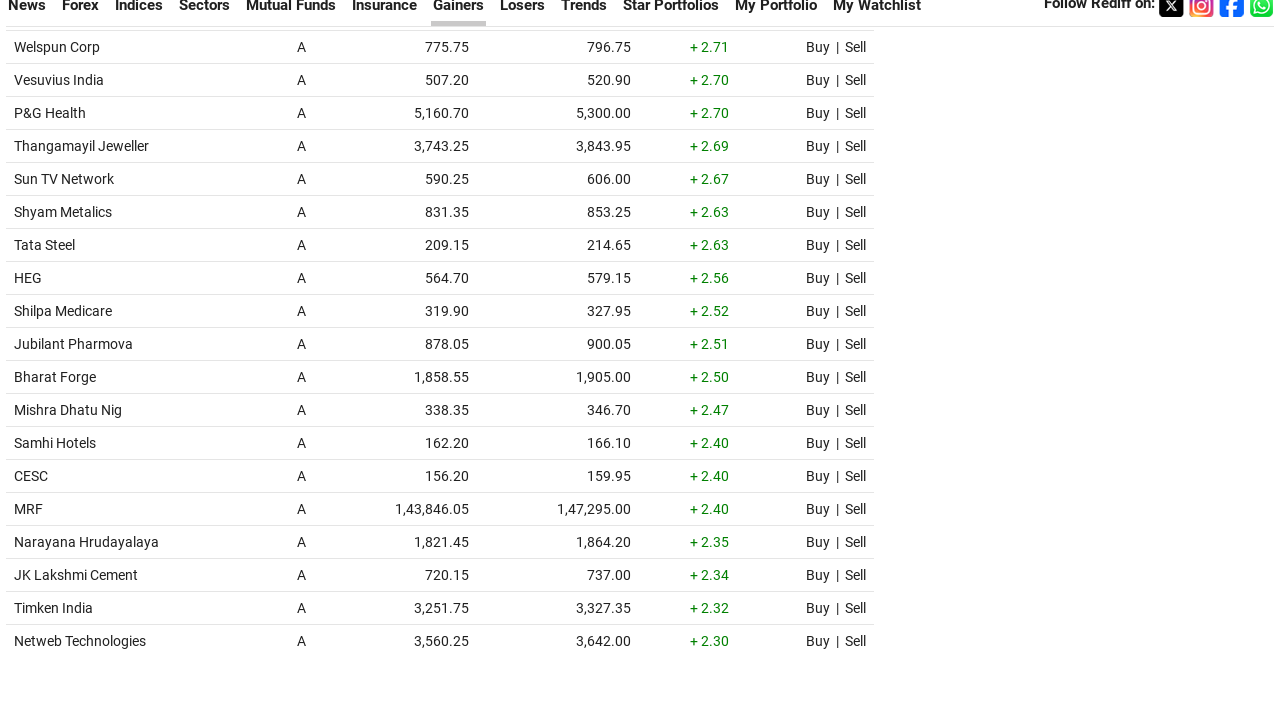

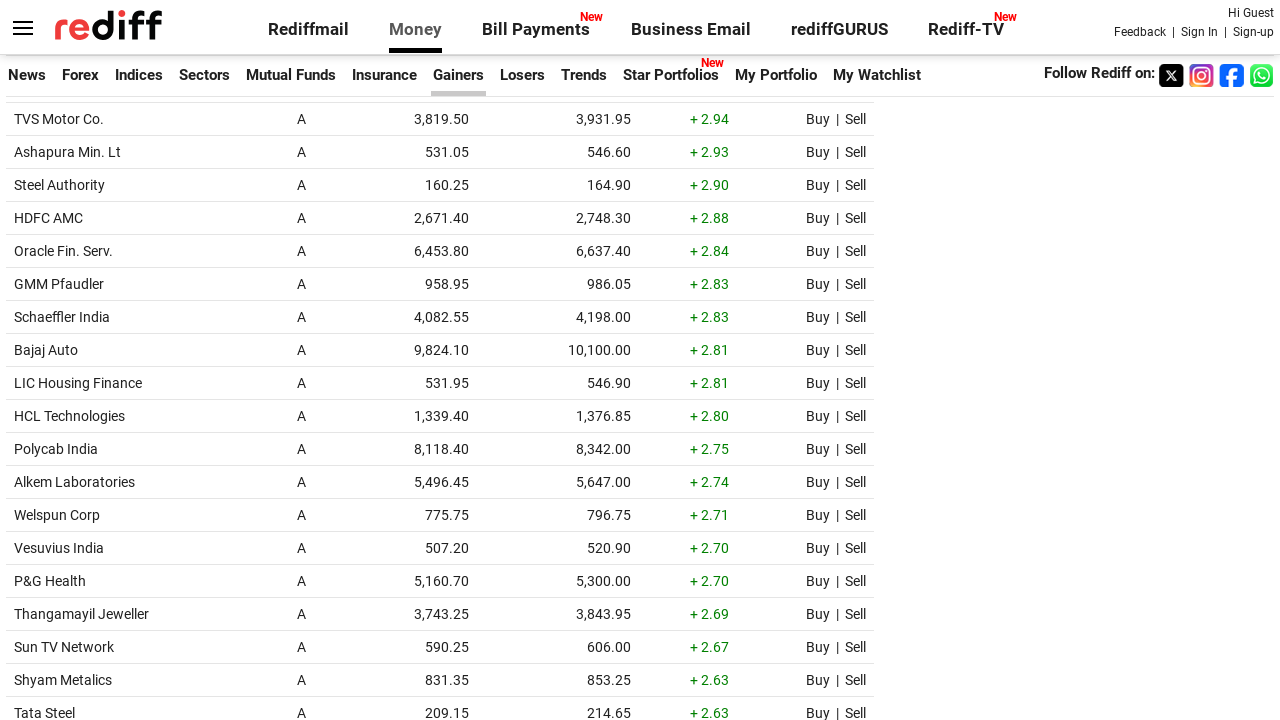